Tests marking all items as completed using the toggle-all checkbox after creating 3 default todos

Starting URL: https://demo.playwright.dev/todomvc

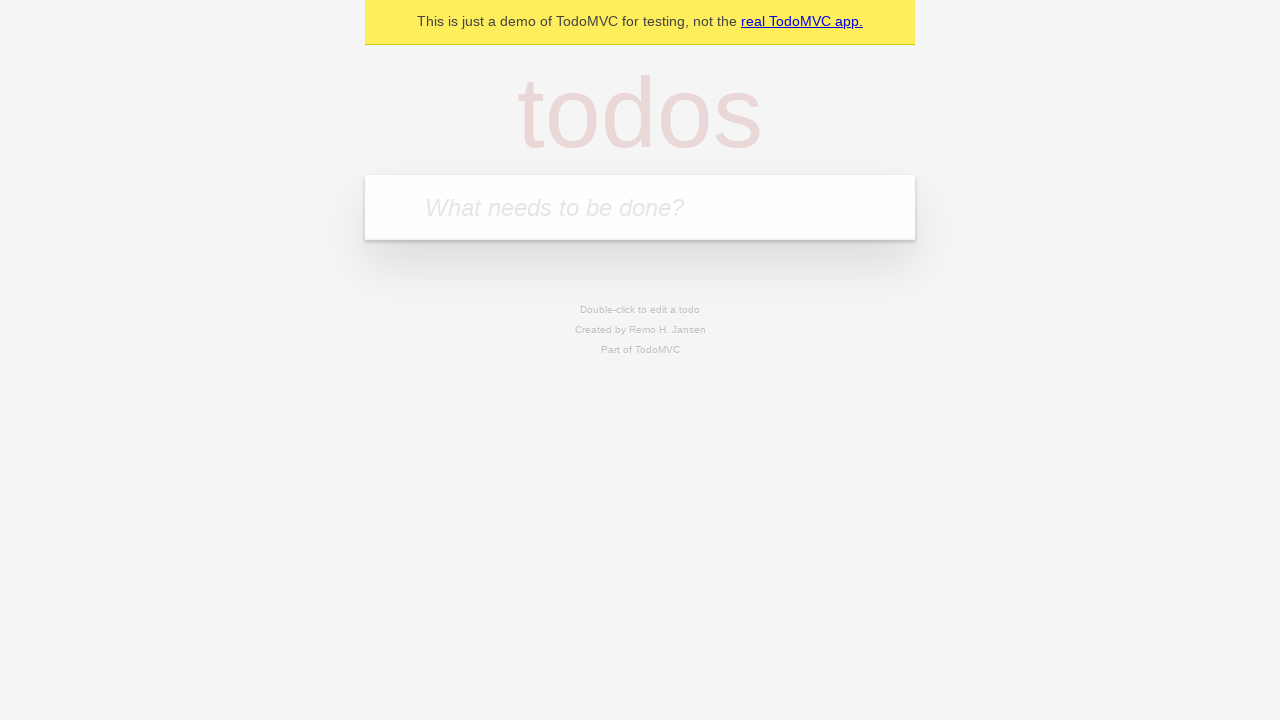

Located the todo input field
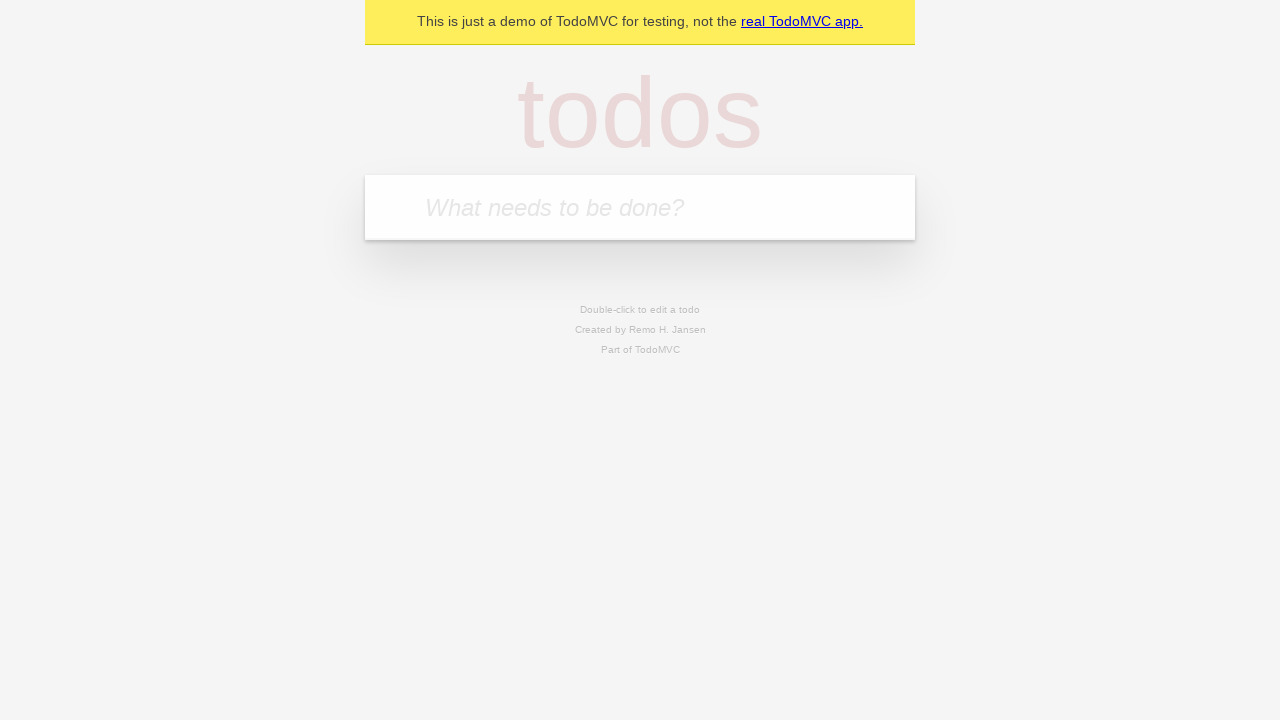

Filled first todo: 'buy some cheese' on internal:attr=[placeholder="What needs to be done?"i]
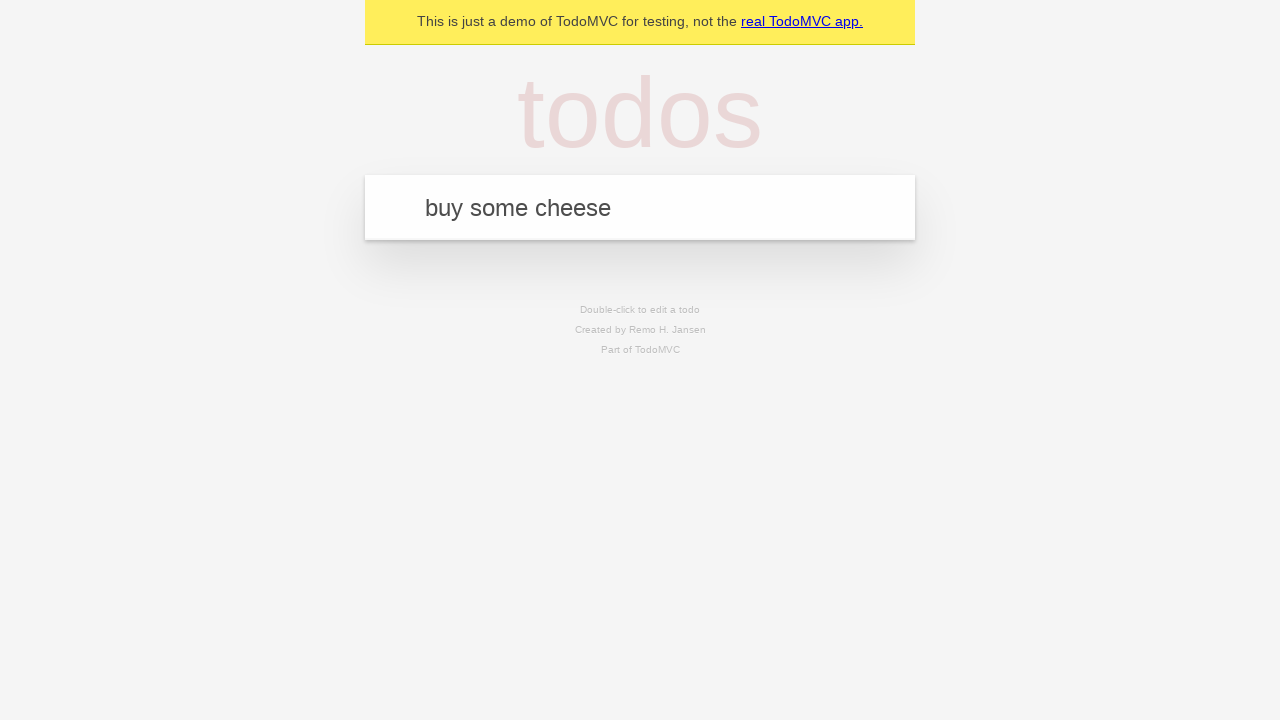

Pressed Enter to create first todo on internal:attr=[placeholder="What needs to be done?"i]
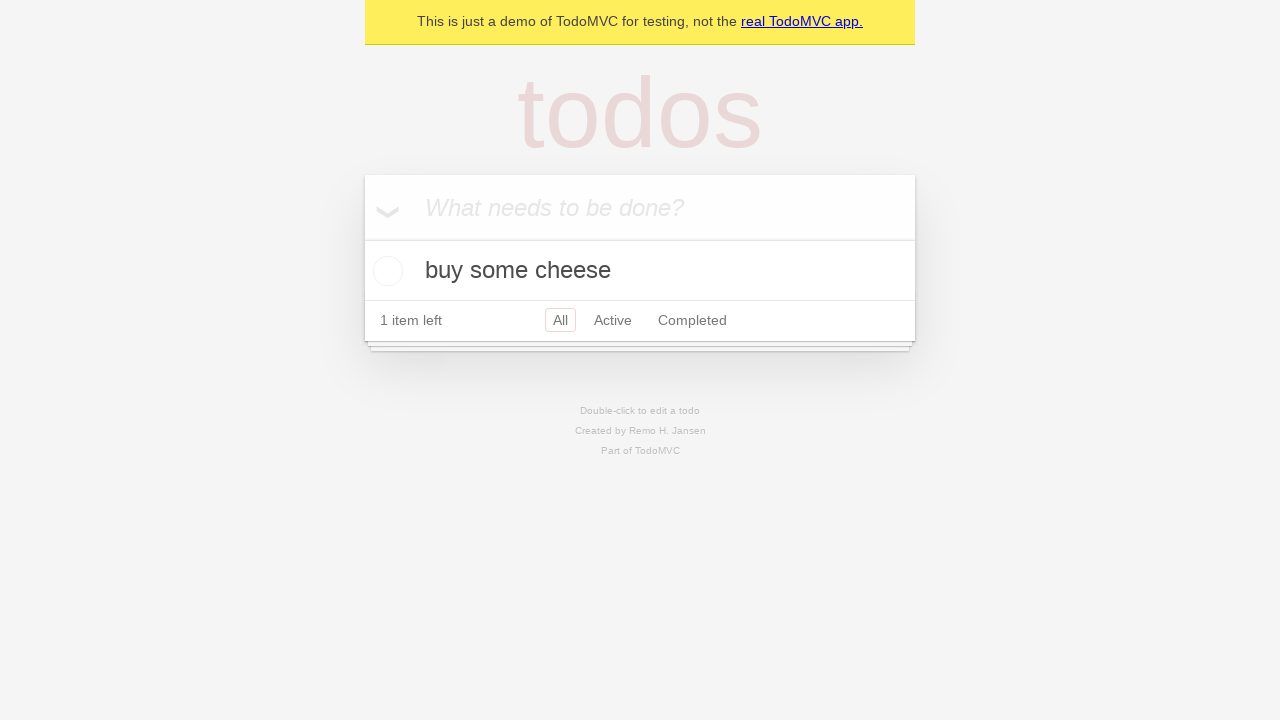

Filled second todo: 'feed the cat' on internal:attr=[placeholder="What needs to be done?"i]
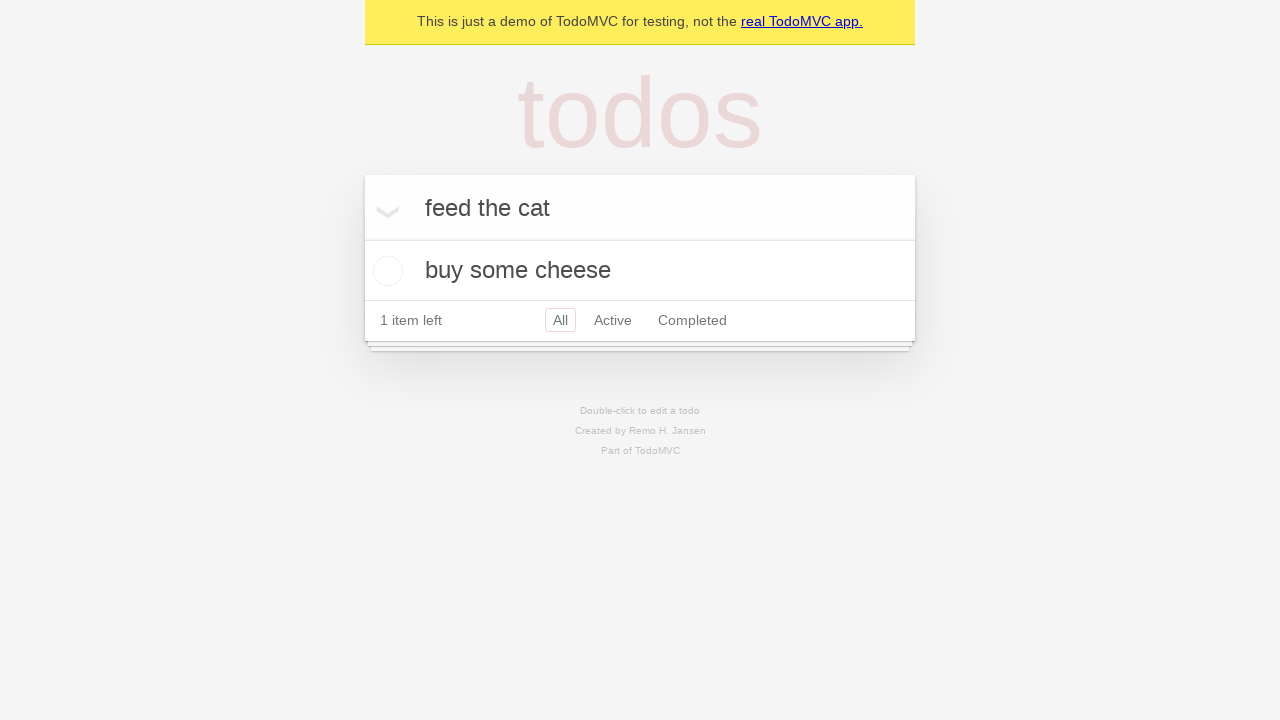

Pressed Enter to create second todo on internal:attr=[placeholder="What needs to be done?"i]
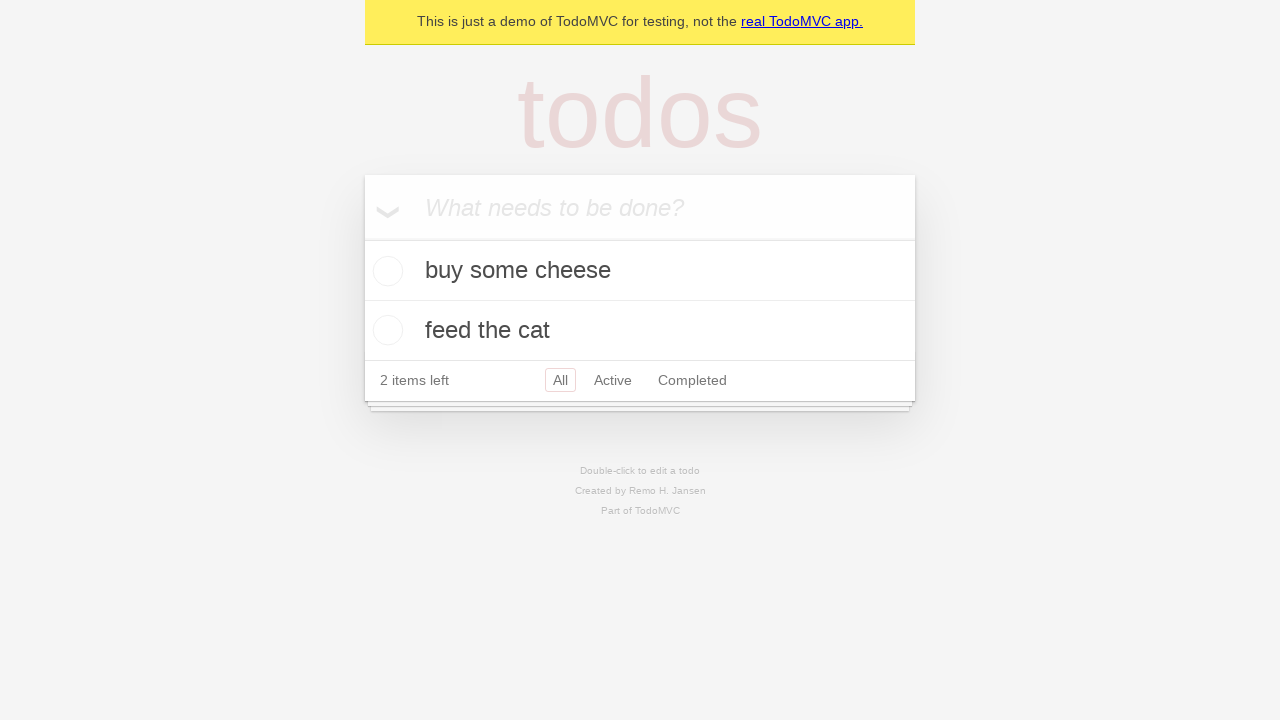

Filled third todo: 'book a doctors appointment' on internal:attr=[placeholder="What needs to be done?"i]
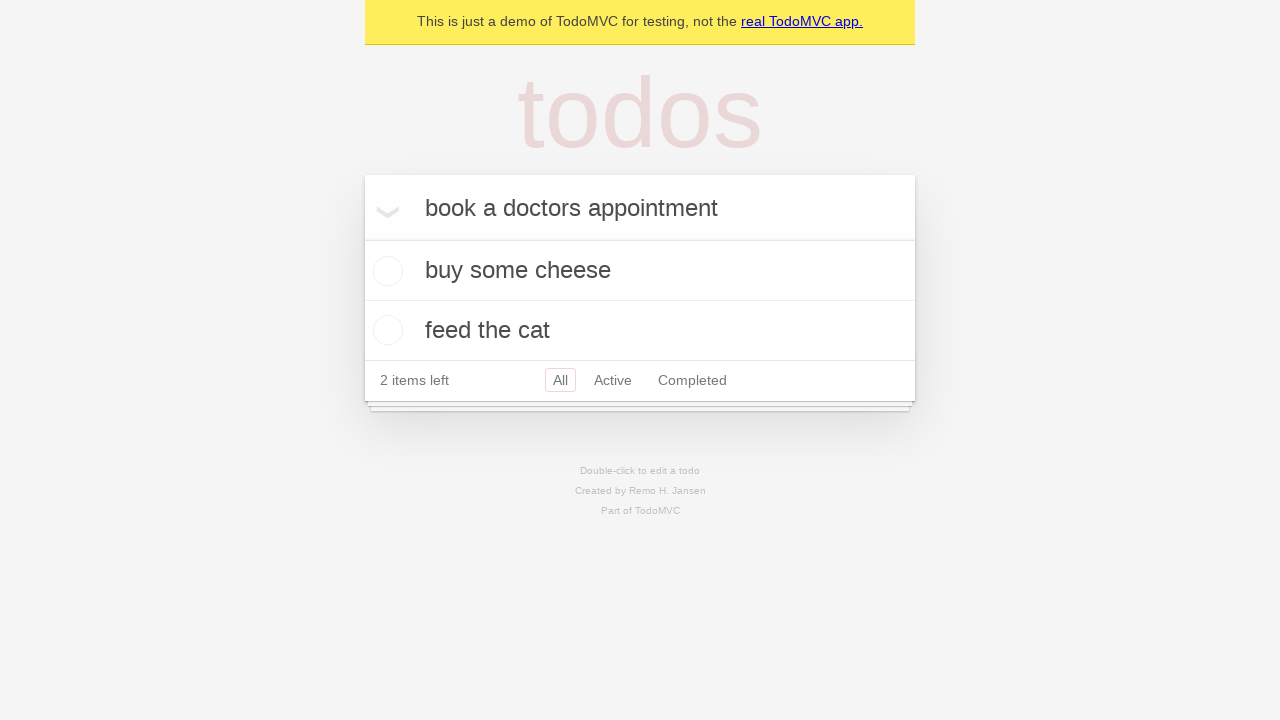

Pressed Enter to create third todo on internal:attr=[placeholder="What needs to be done?"i]
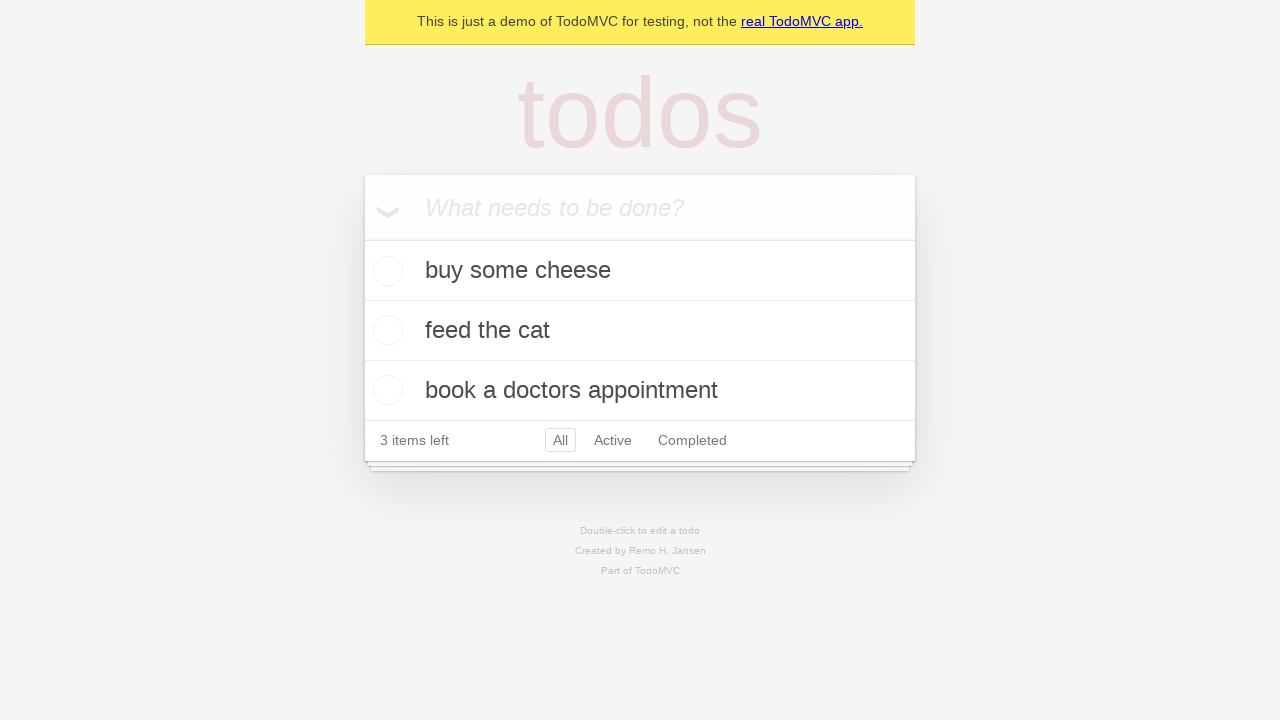

Clicked toggle-all checkbox to mark all items as completed at (362, 238) on internal:label="Mark all as complete"i
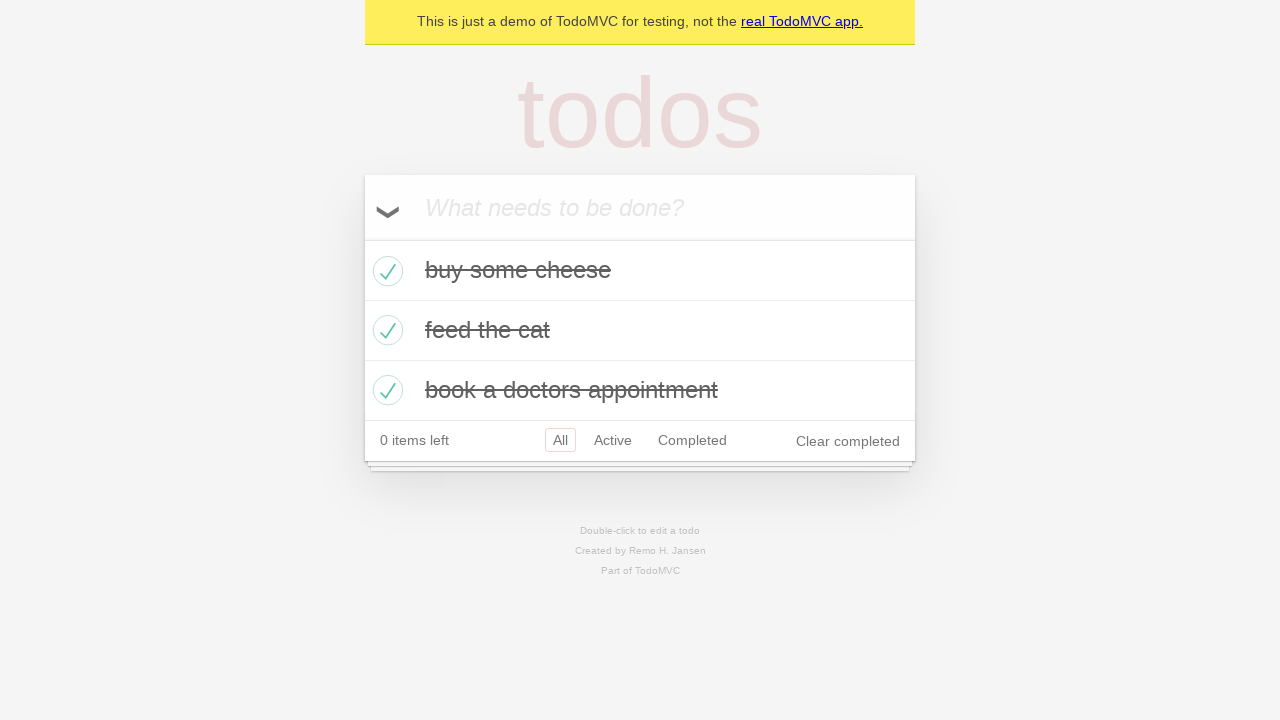

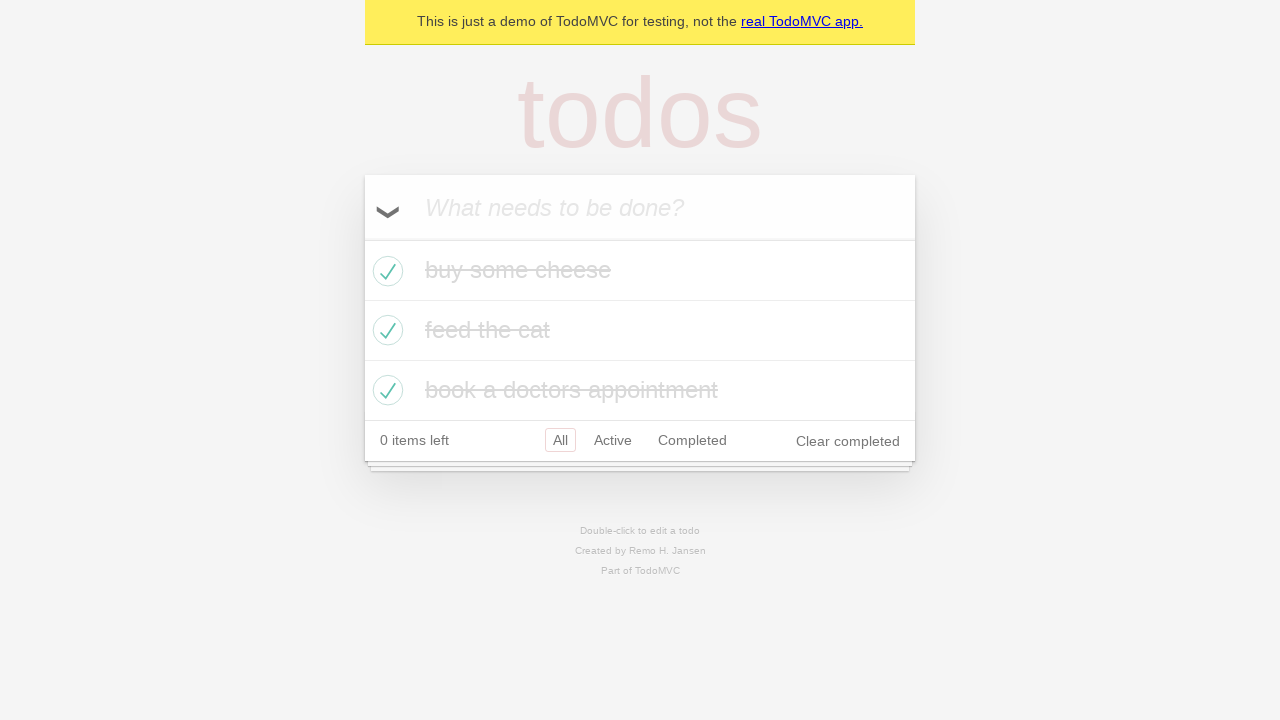